Navigates to a tutorials website, clicks on Team link, and waits for the team page header to load

Starting URL: https://www.tutorialspoint.com/about/about_team.htm

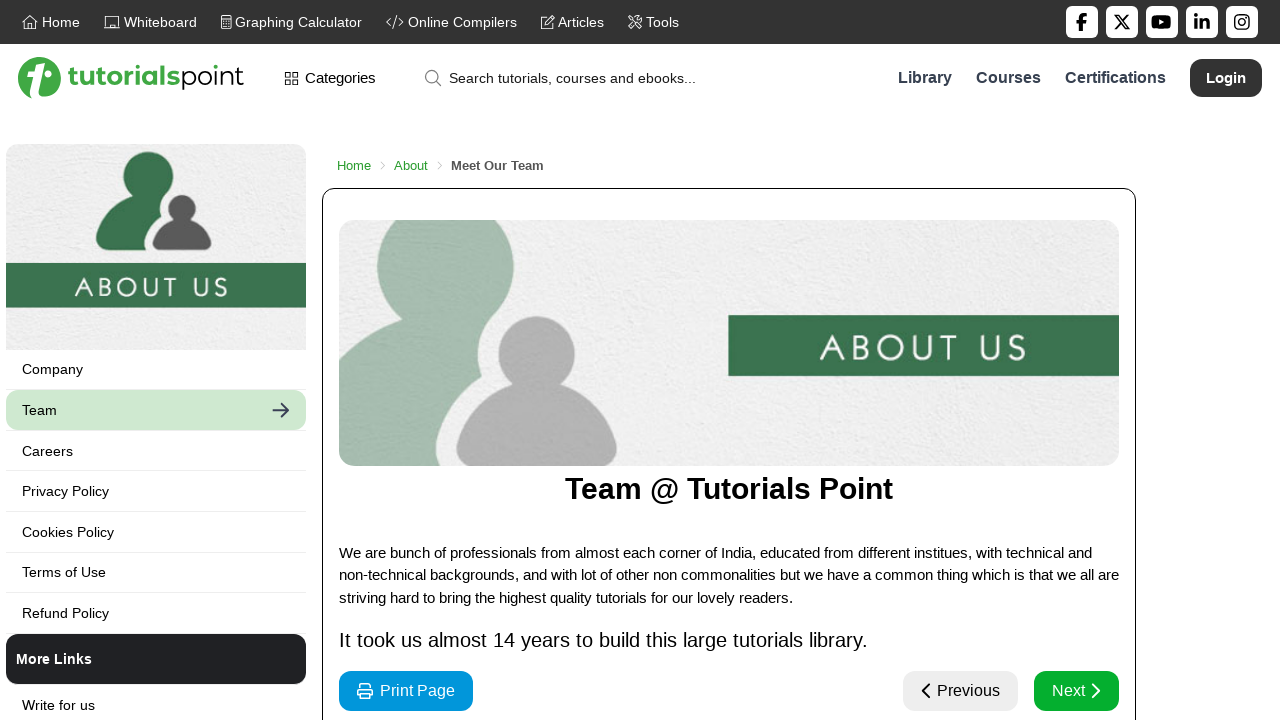

Clicked on Team link at (156, 410) on xpath=//a[text()='Team']
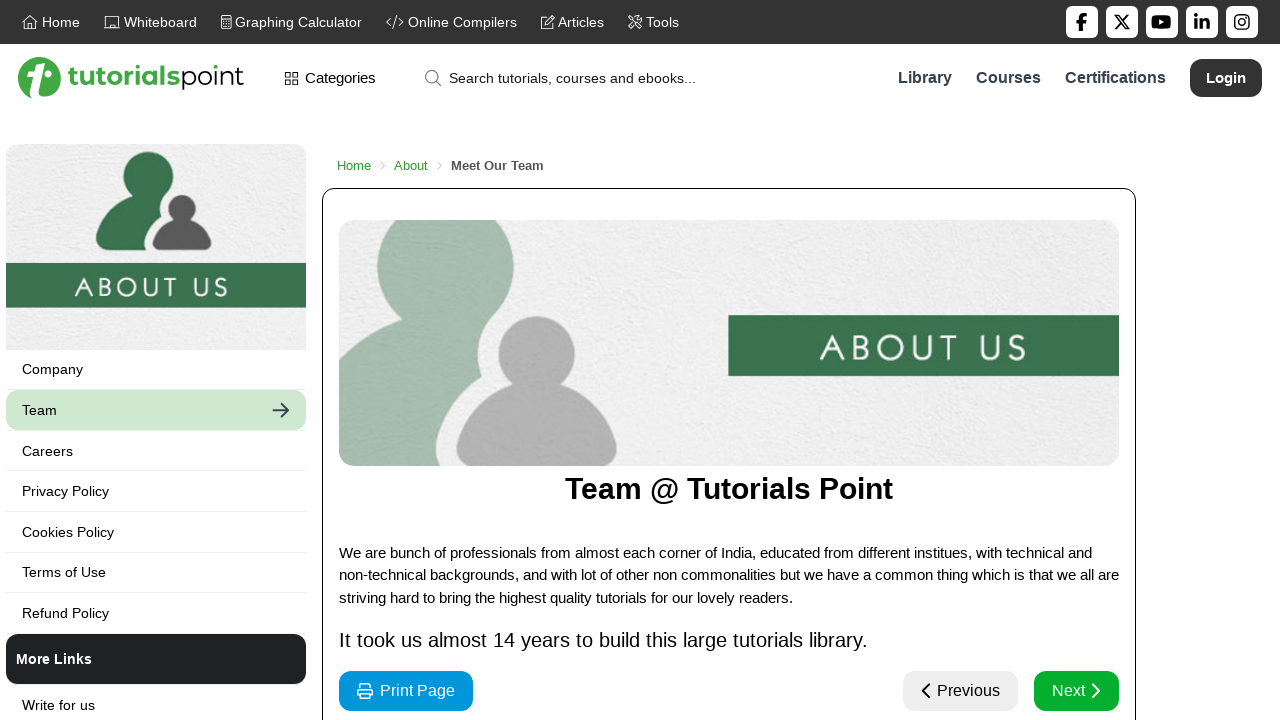

Team page header (h1) became visible
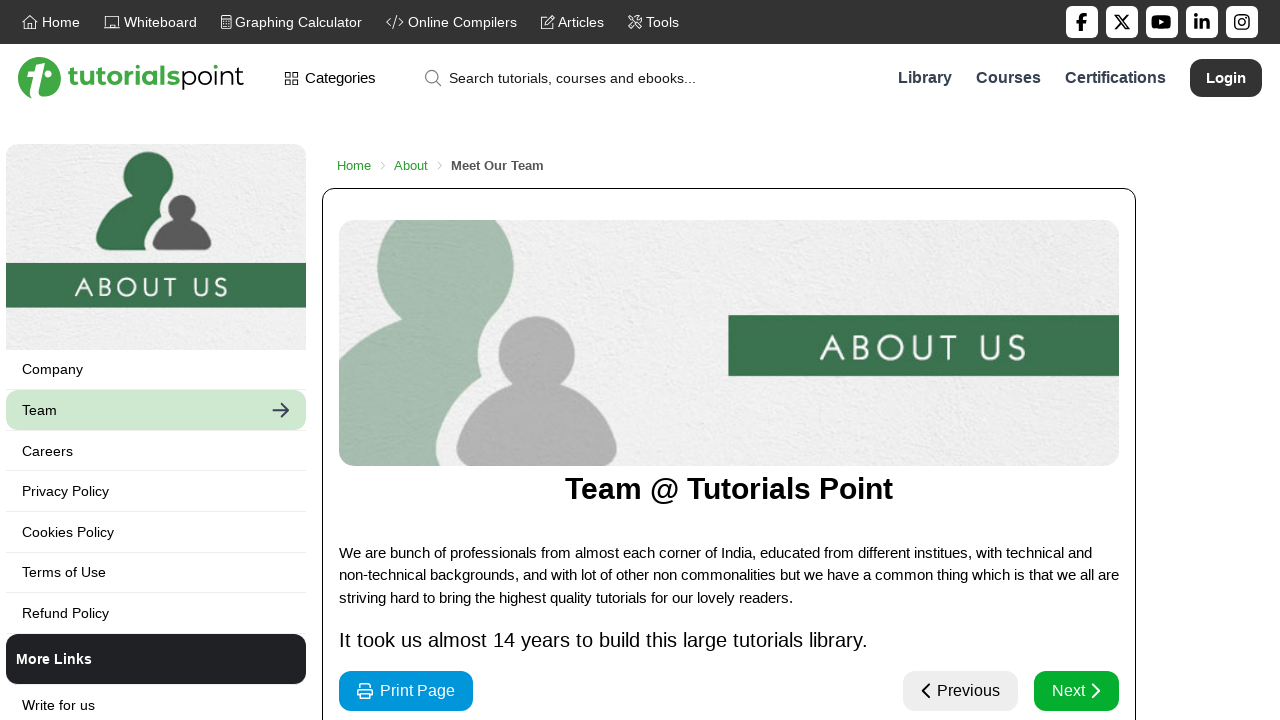

Retrieved header text: 'Team @ Tutorials Point'
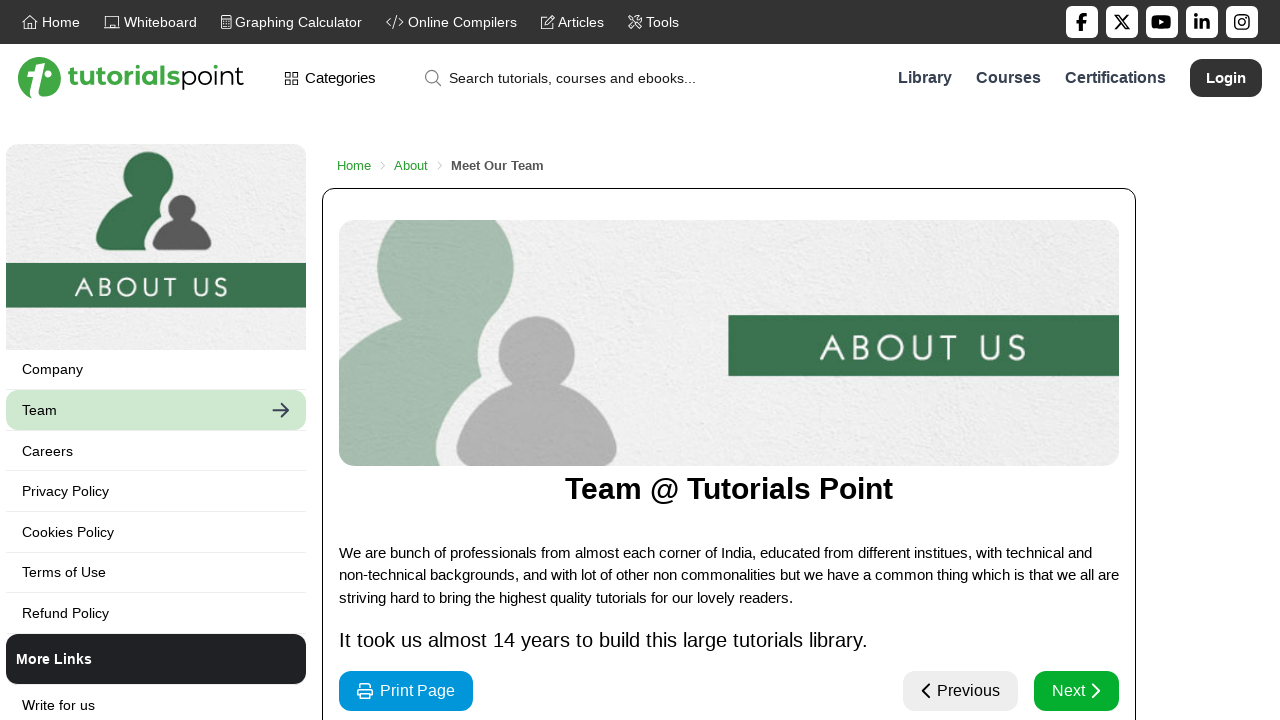

Printed header text to console
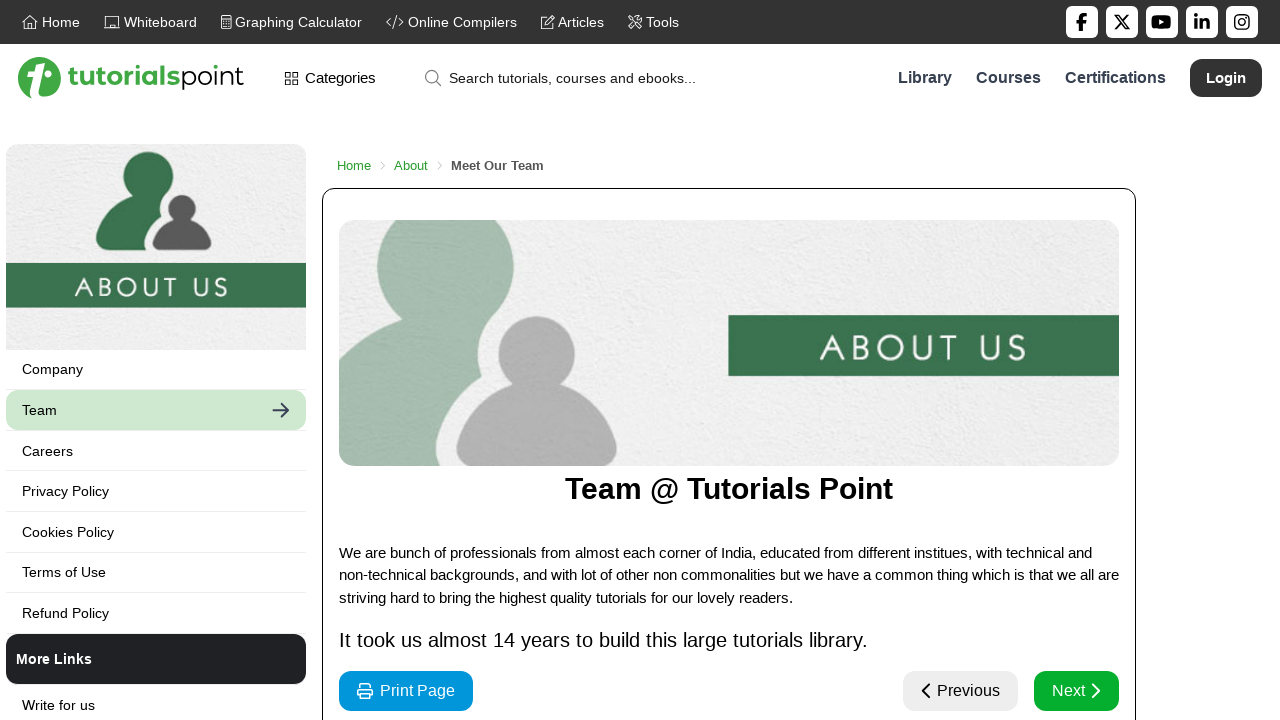

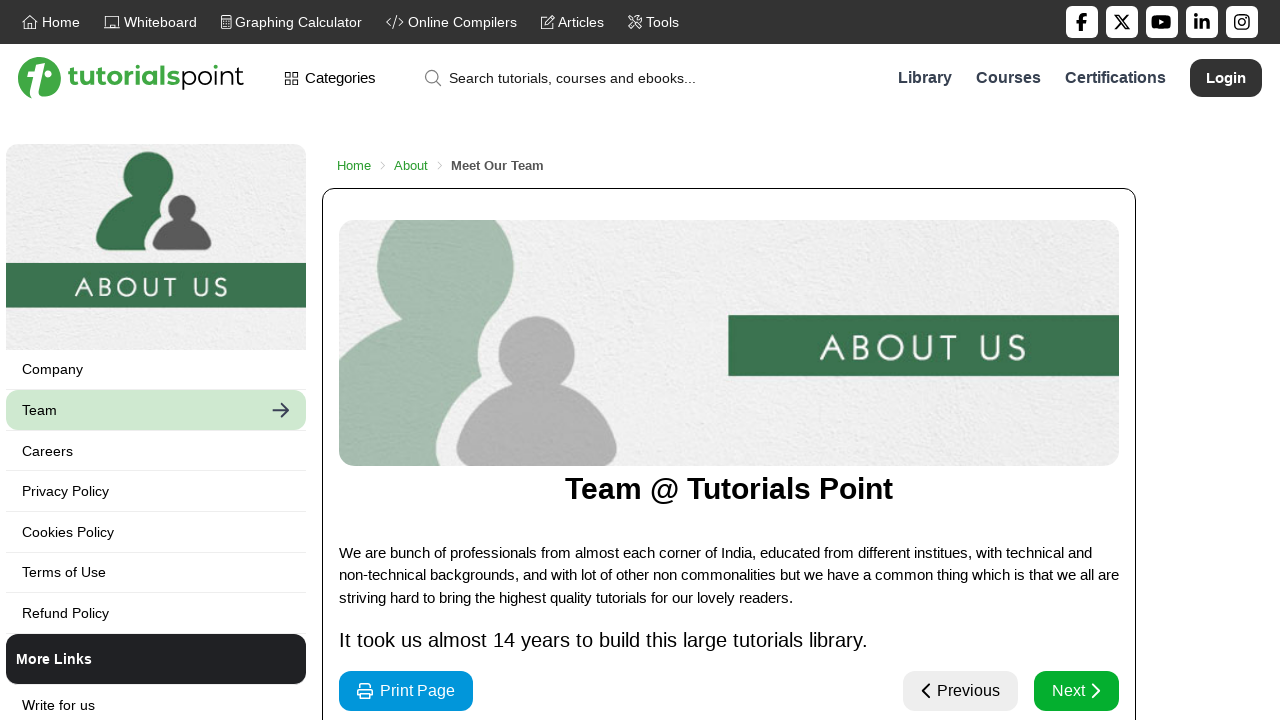